Navigates to a sortable data tables page and interacts with table headers and cells to verify table structure

Starting URL: http://the-internet.herokuapp.com/

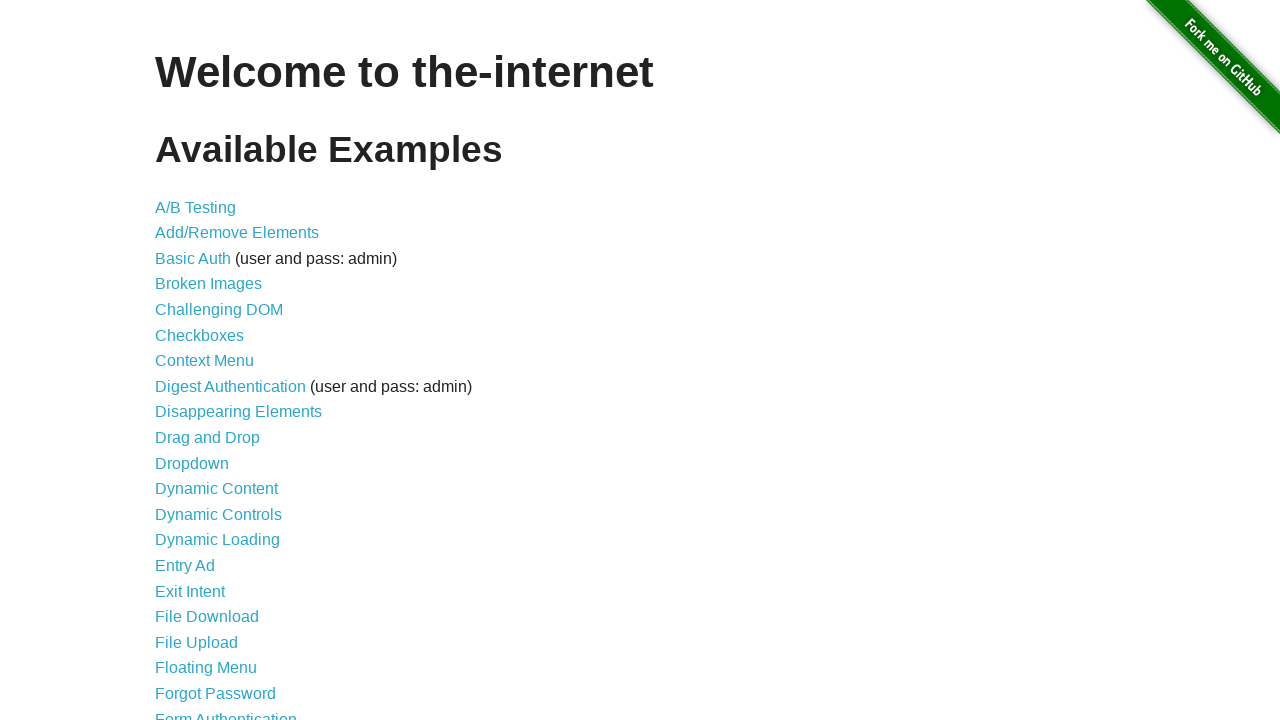

Clicked on Sortable Data Tables link at (230, 574) on text='Sortable Data Tables'
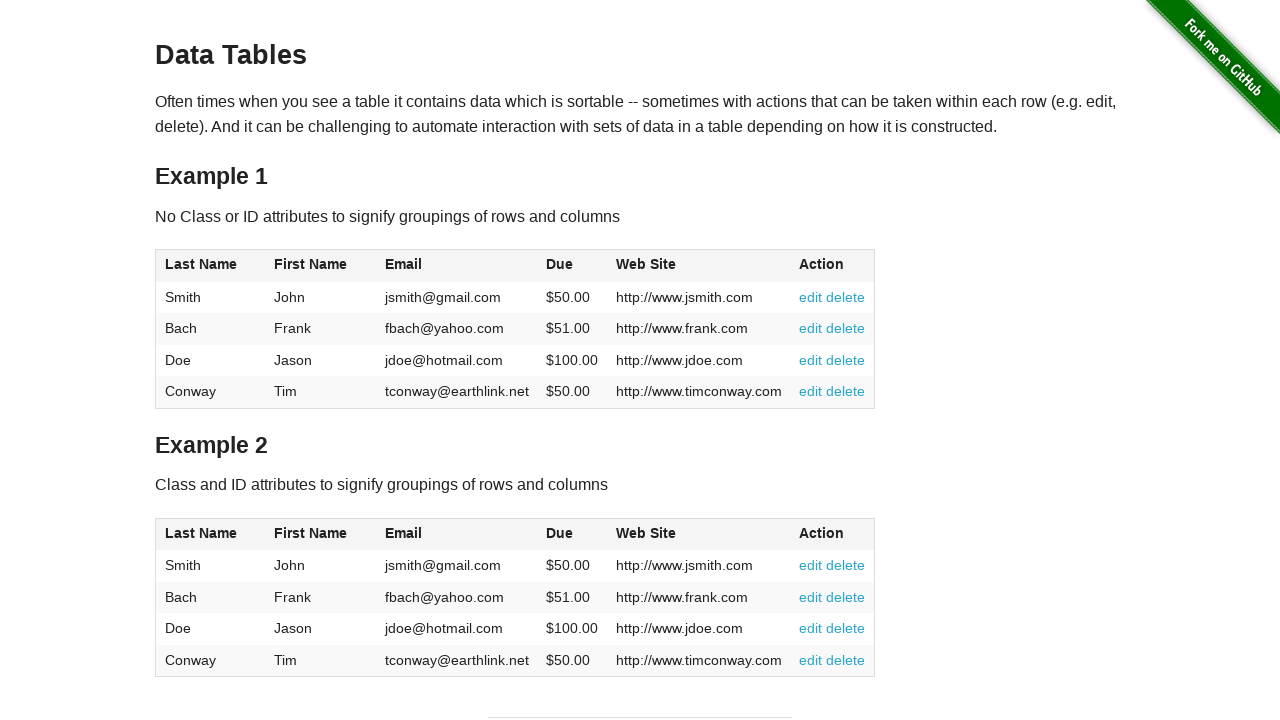

Table #table2 loaded and became visible
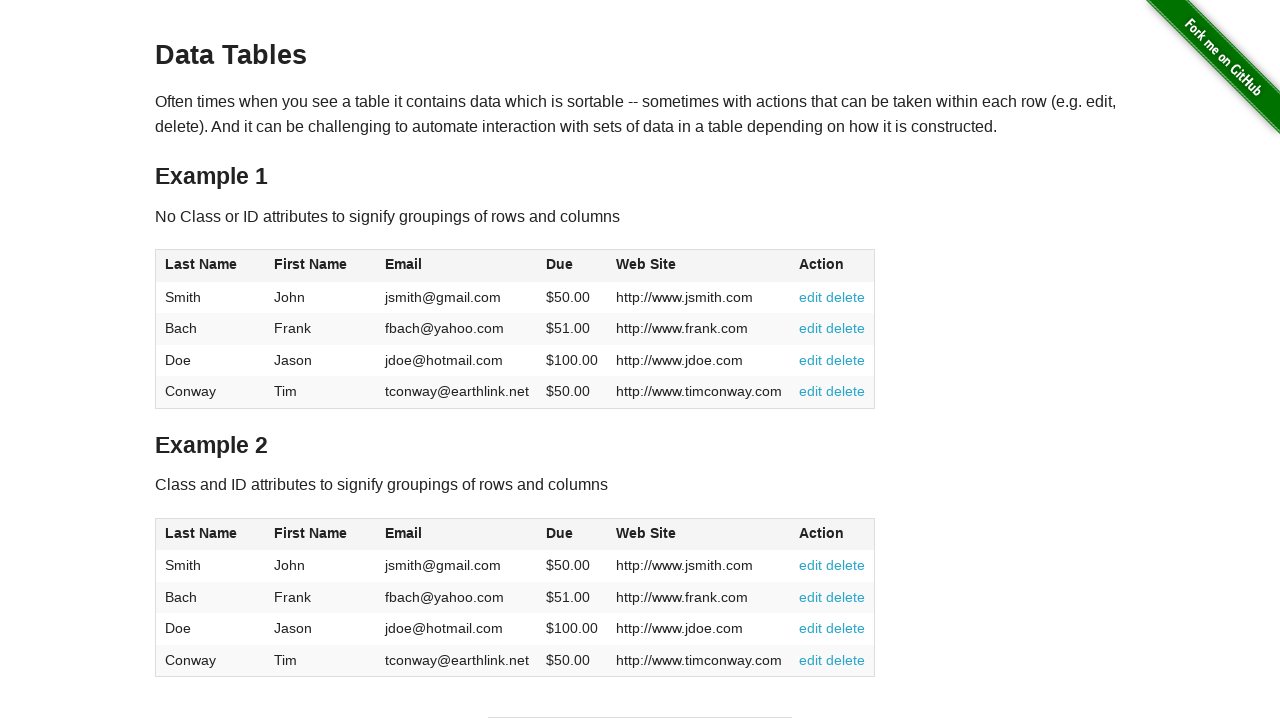

Table header 1 is present and clickable
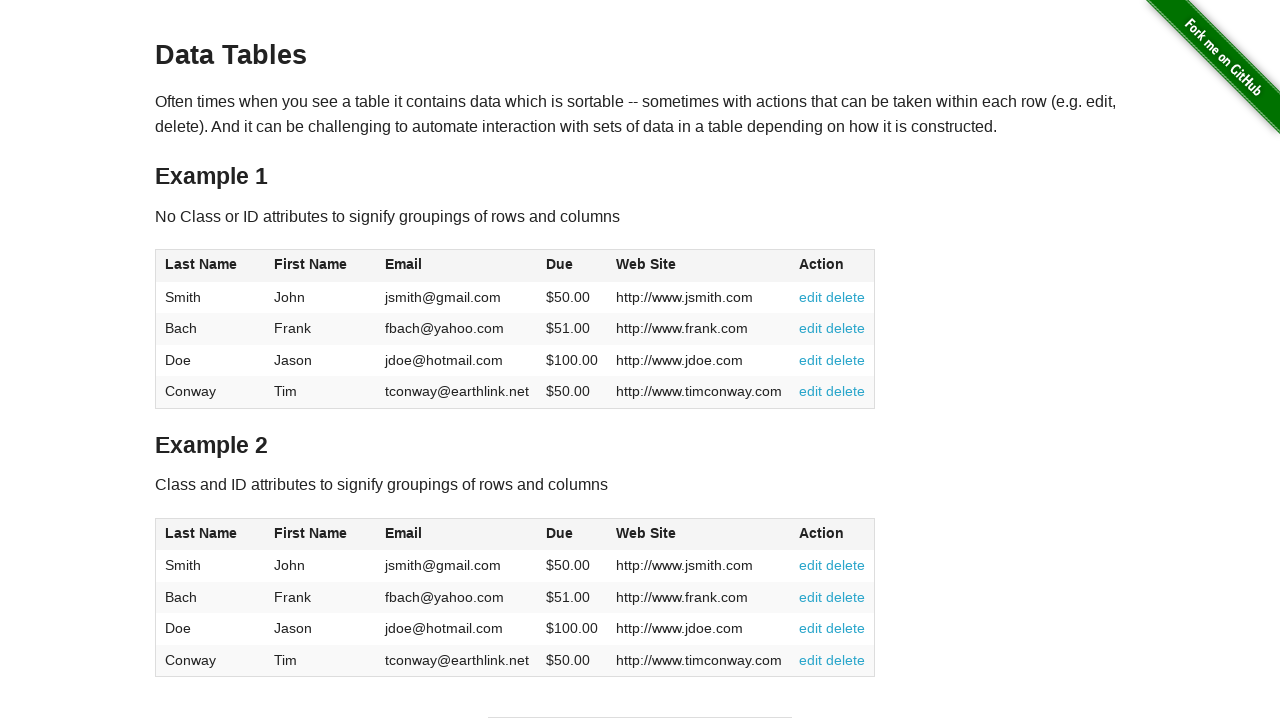

Table header 2 is present and clickable
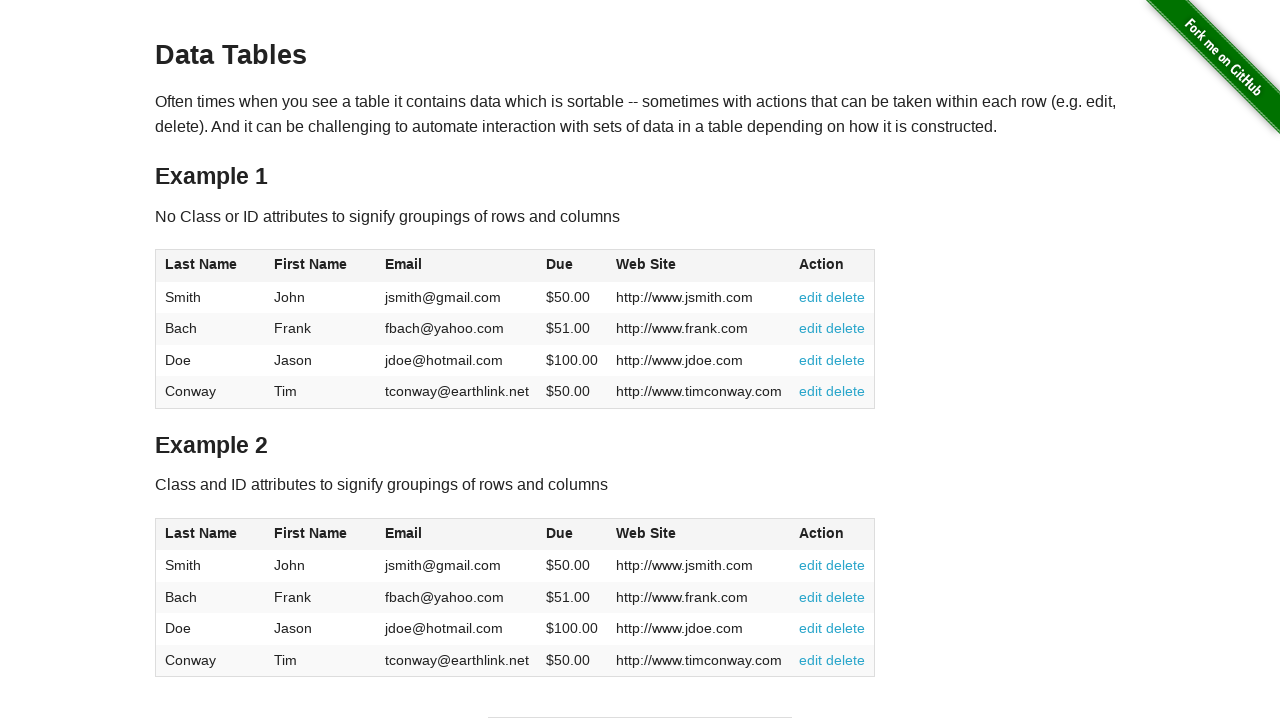

Table header 3 is present and clickable
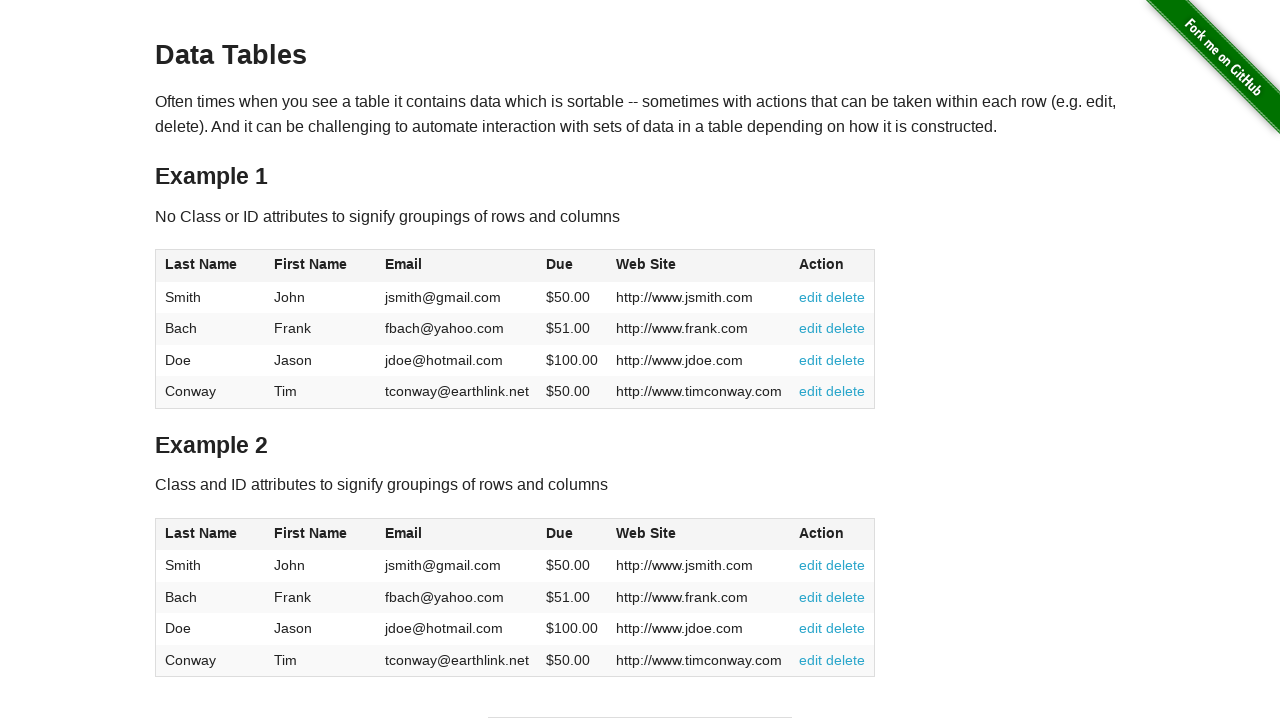

Table header 4 is present and clickable
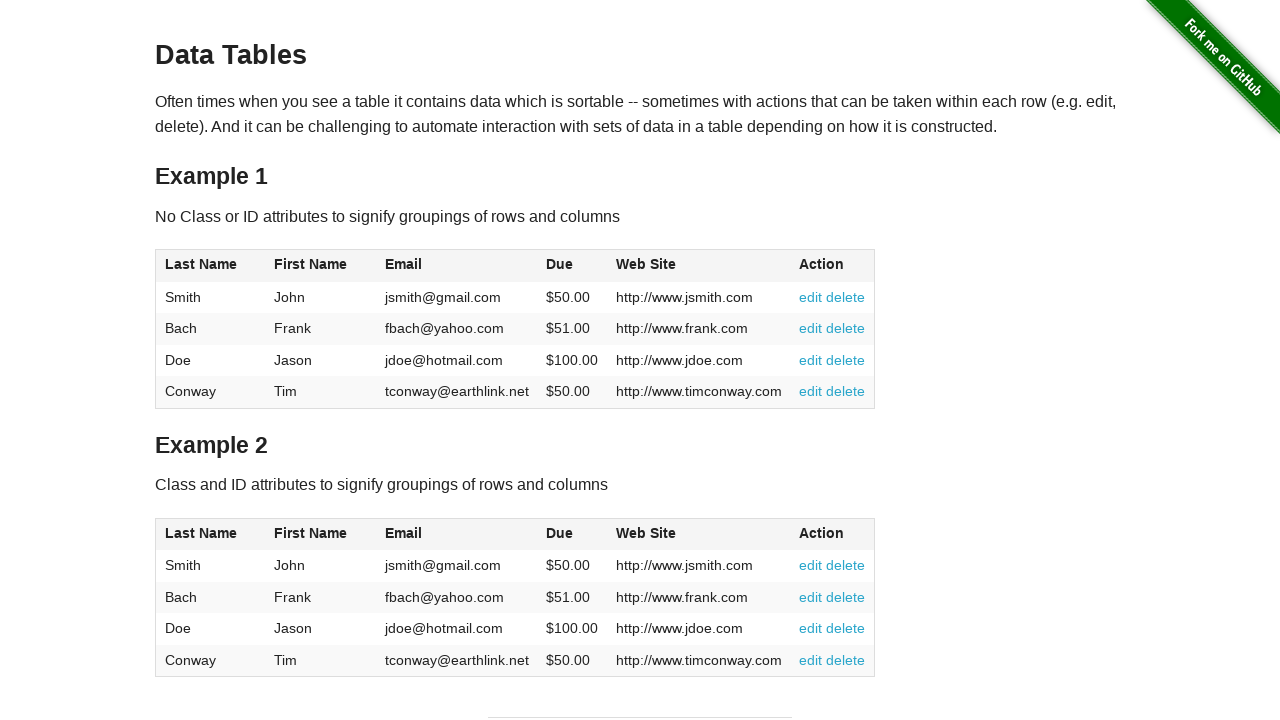

Table cell at row 1, column 1 is present
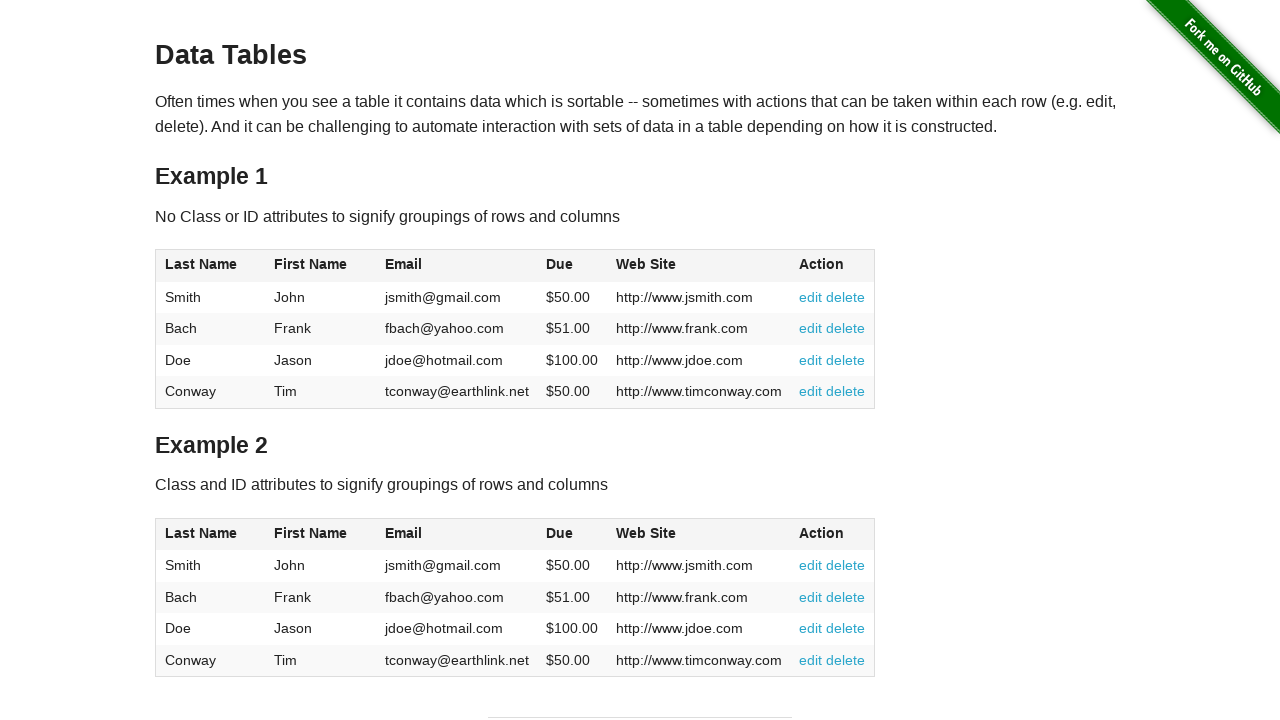

Table cell at row 1, column 2 is present
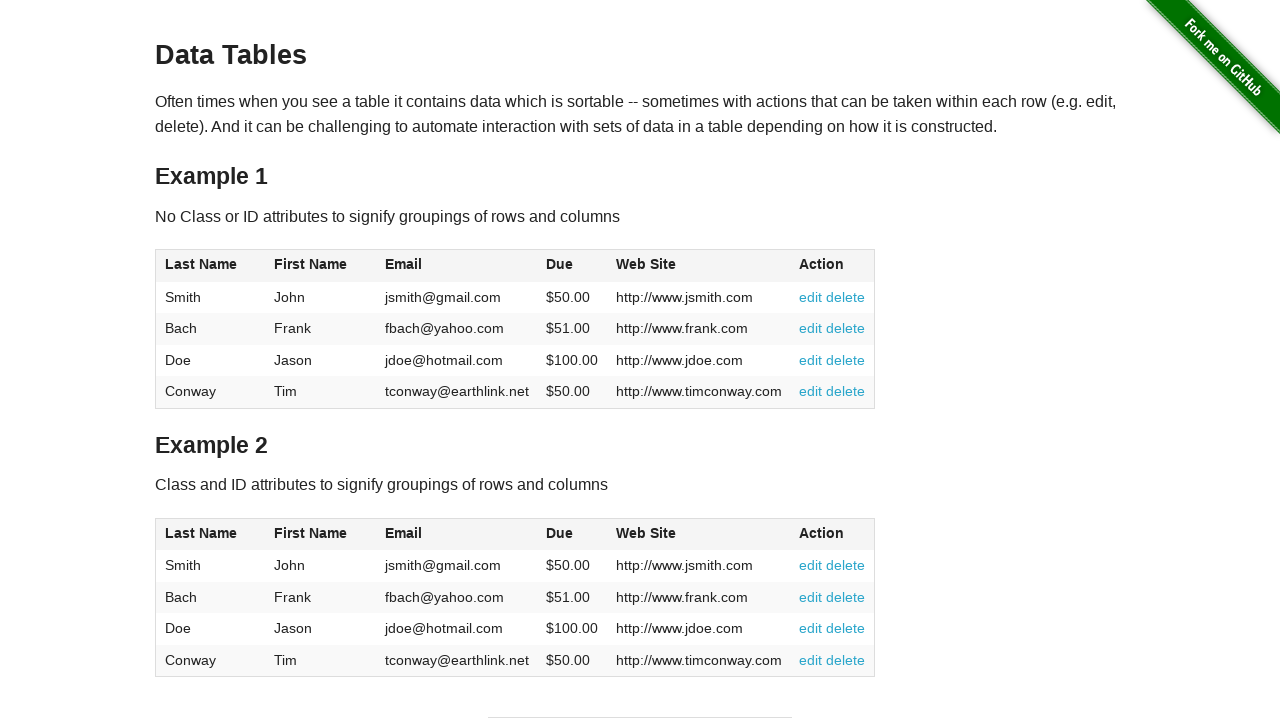

Table cell at row 1, column 3 is present
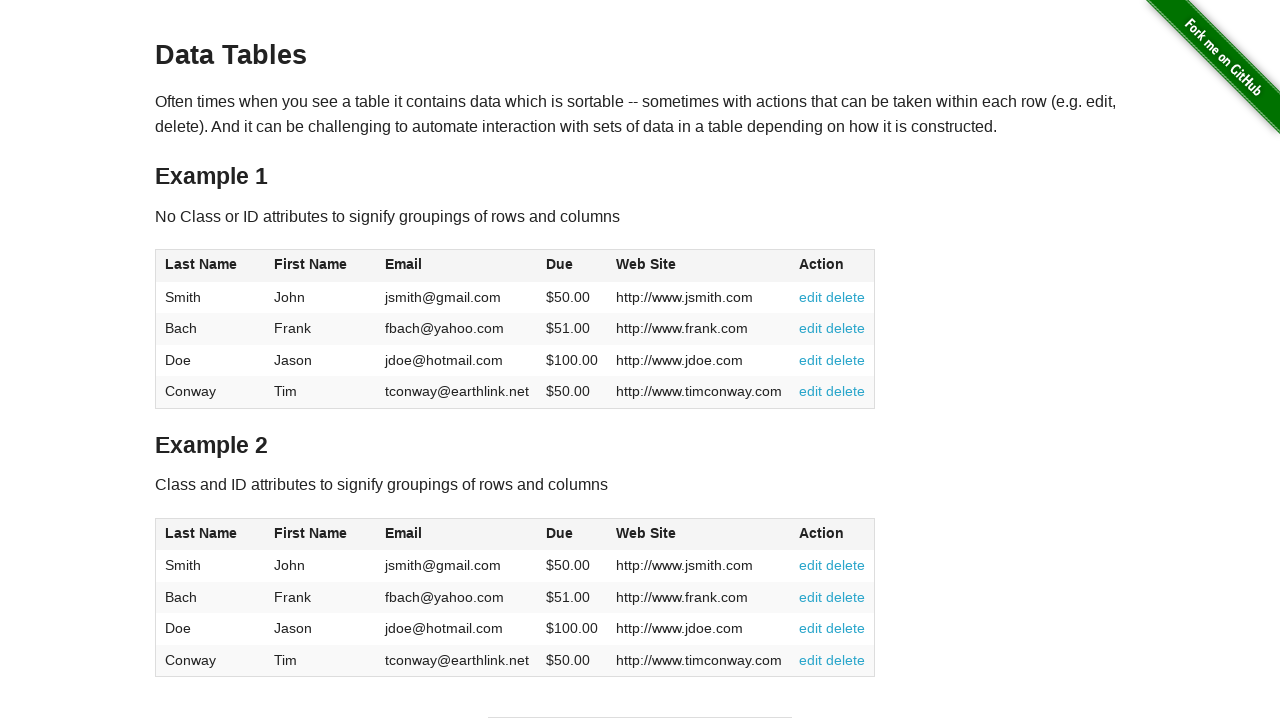

Table cell at row 1, column 4 is present
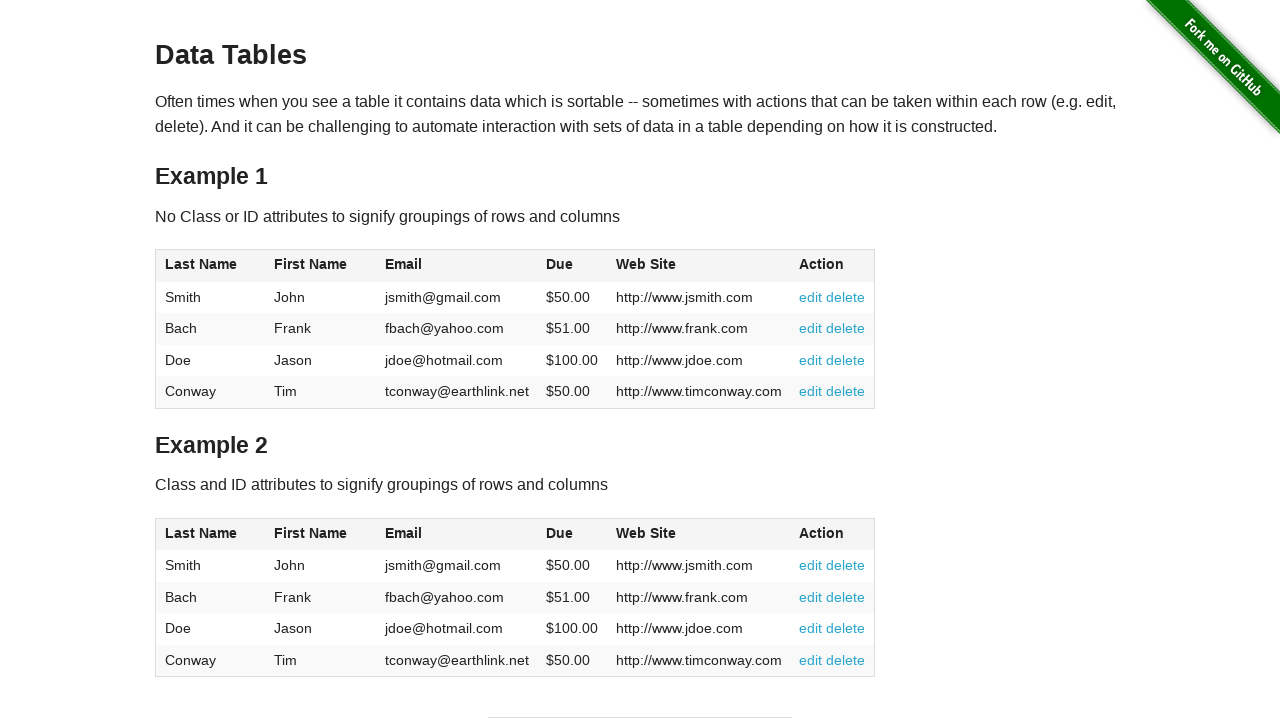

Table cell at row 2, column 1 is present
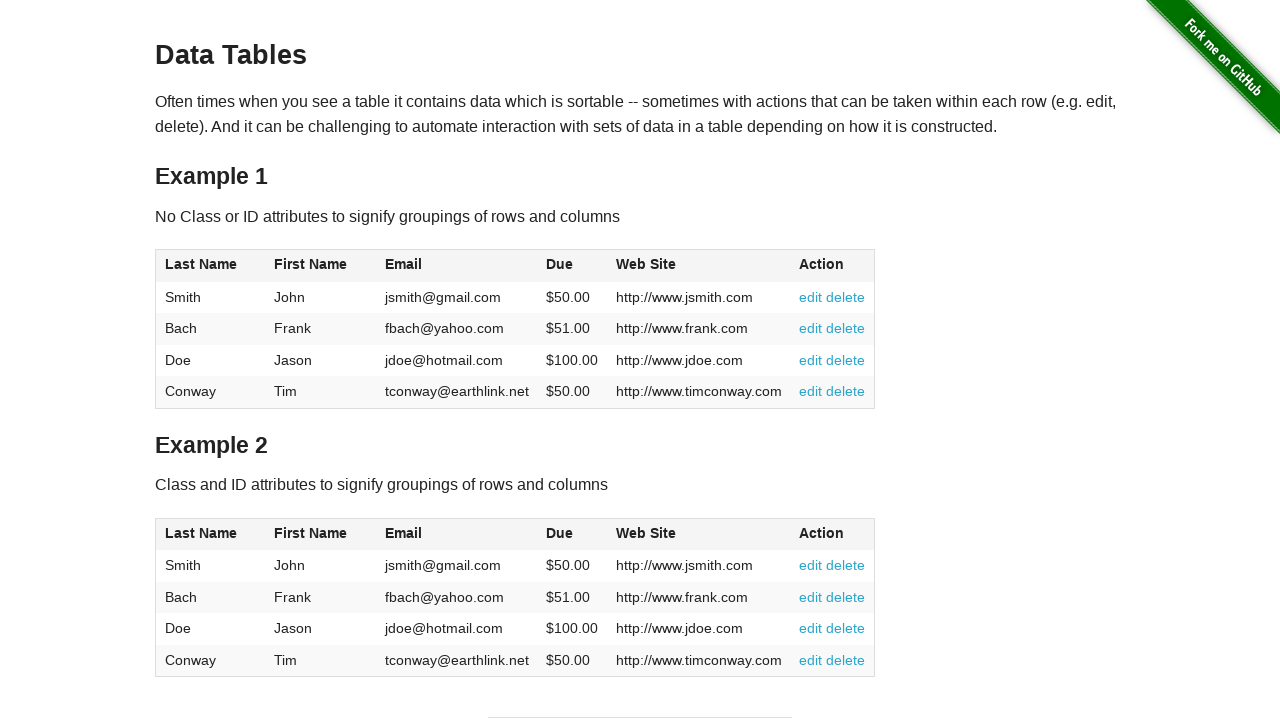

Table cell at row 2, column 2 is present
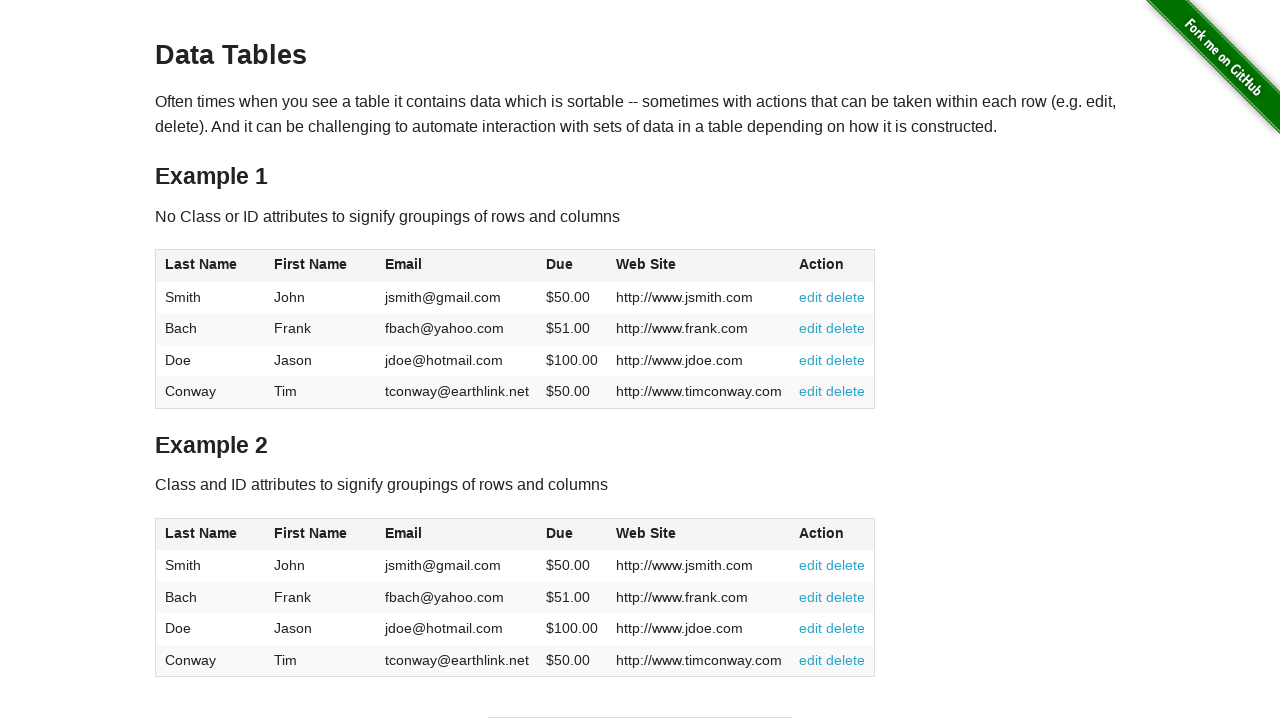

Table cell at row 2, column 3 is present
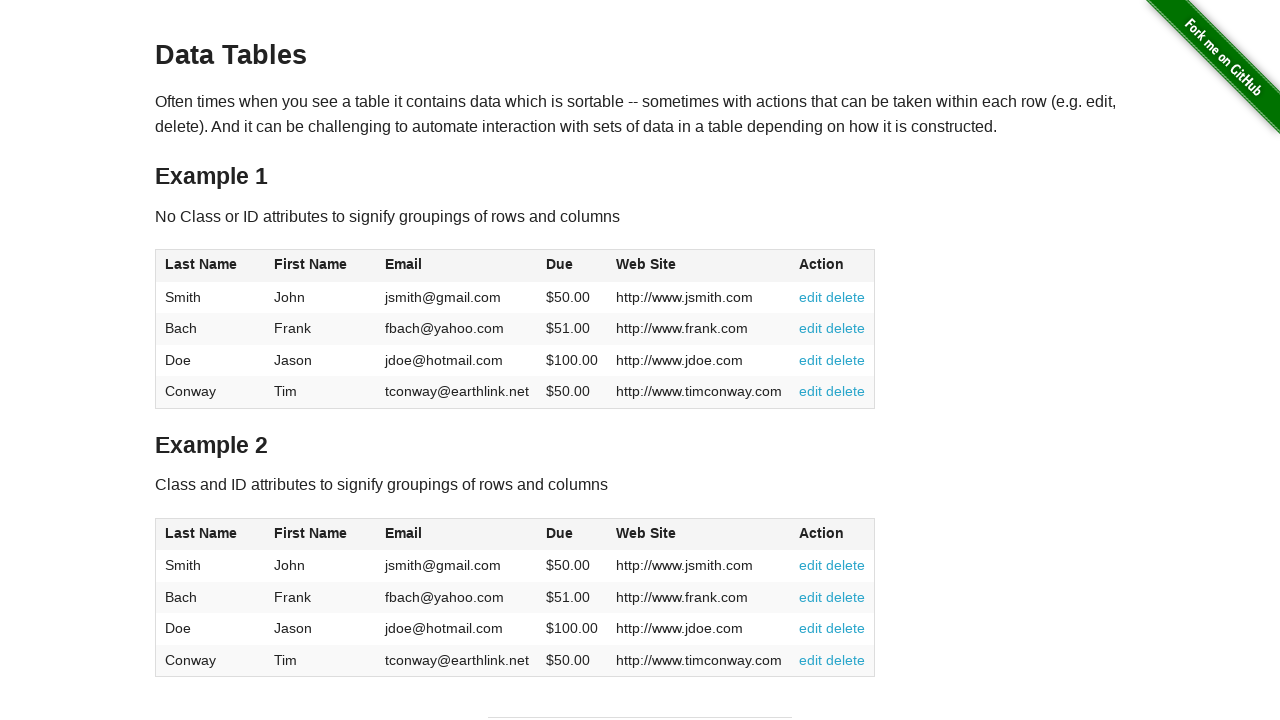

Table cell at row 2, column 4 is present
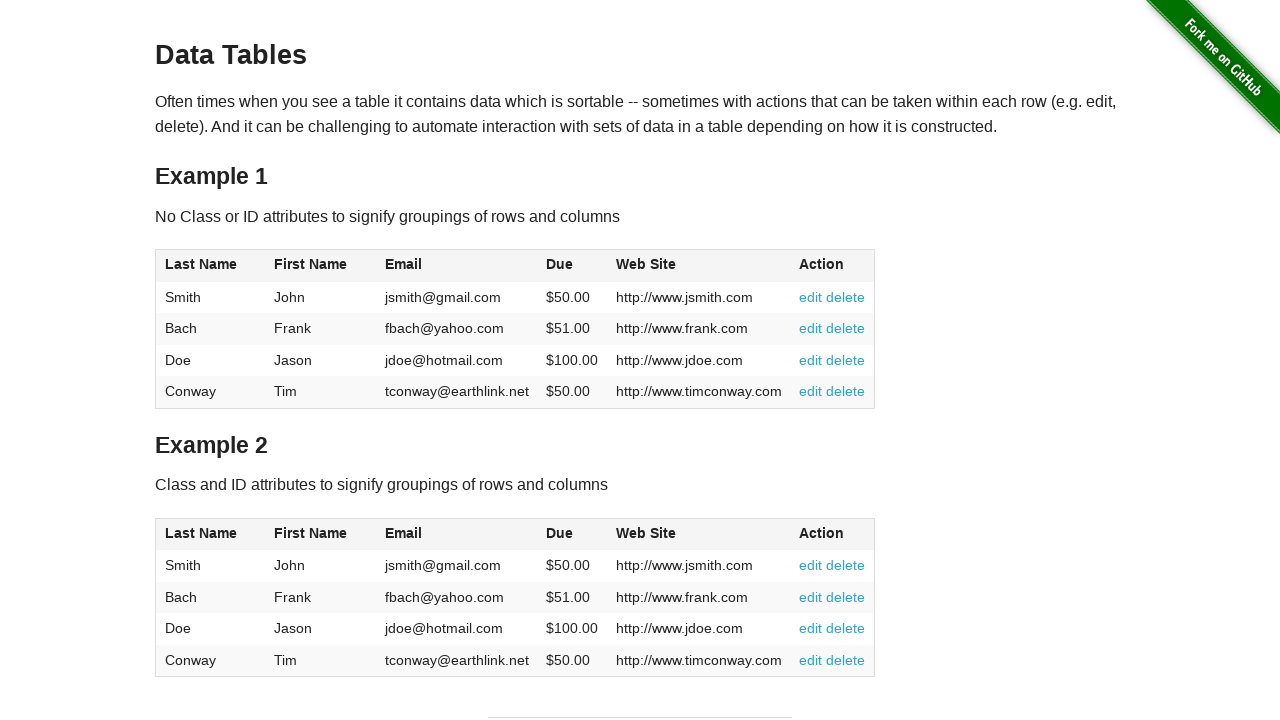

Table cell at row 3, column 1 is present
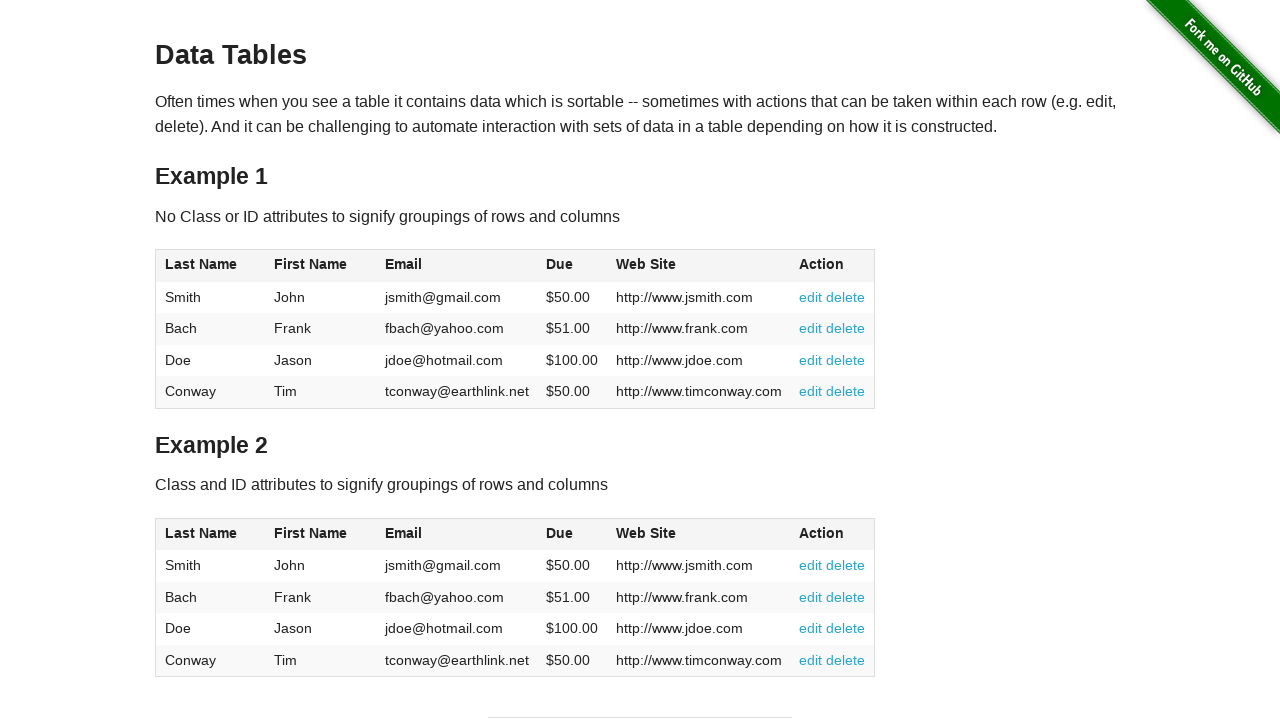

Table cell at row 3, column 2 is present
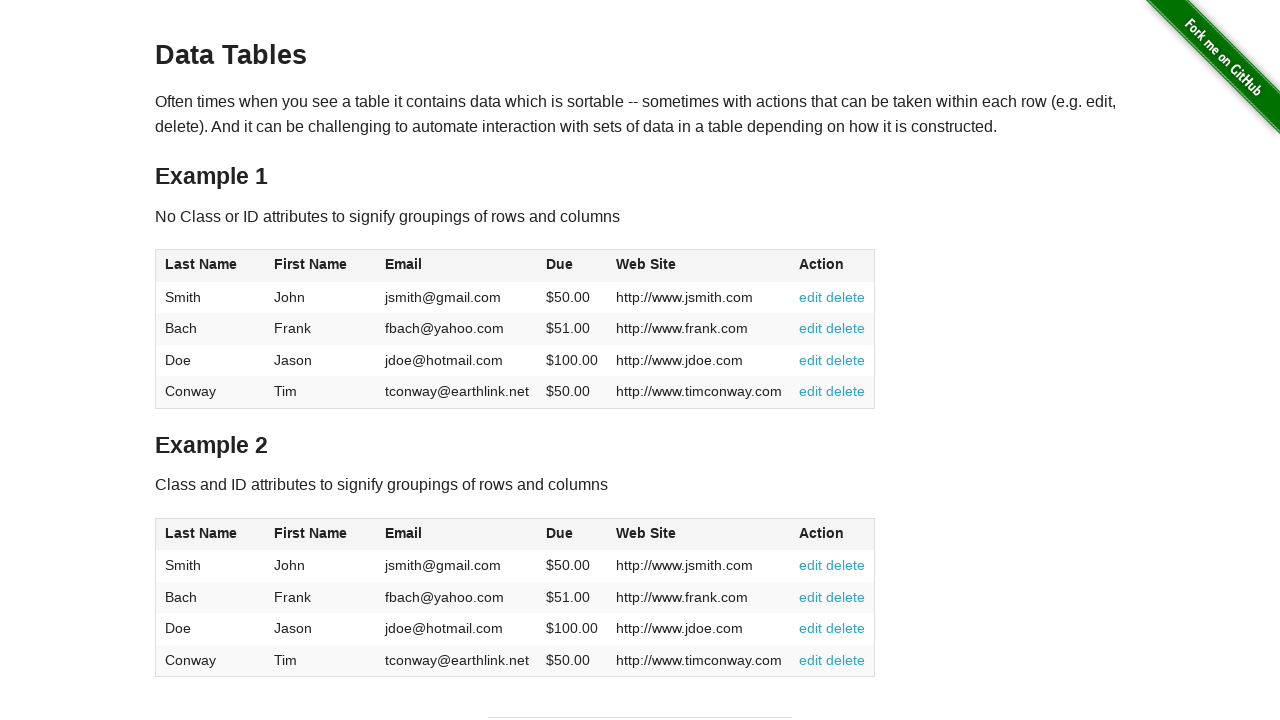

Table cell at row 3, column 3 is present
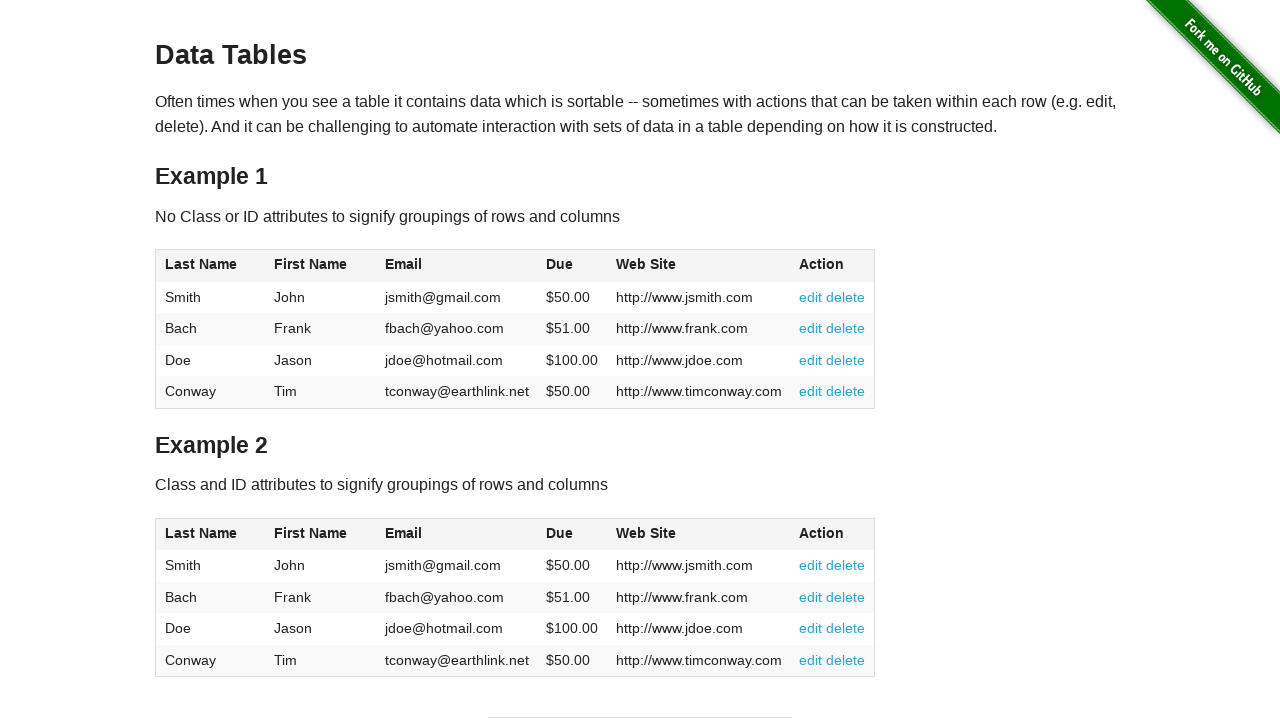

Table cell at row 3, column 4 is present
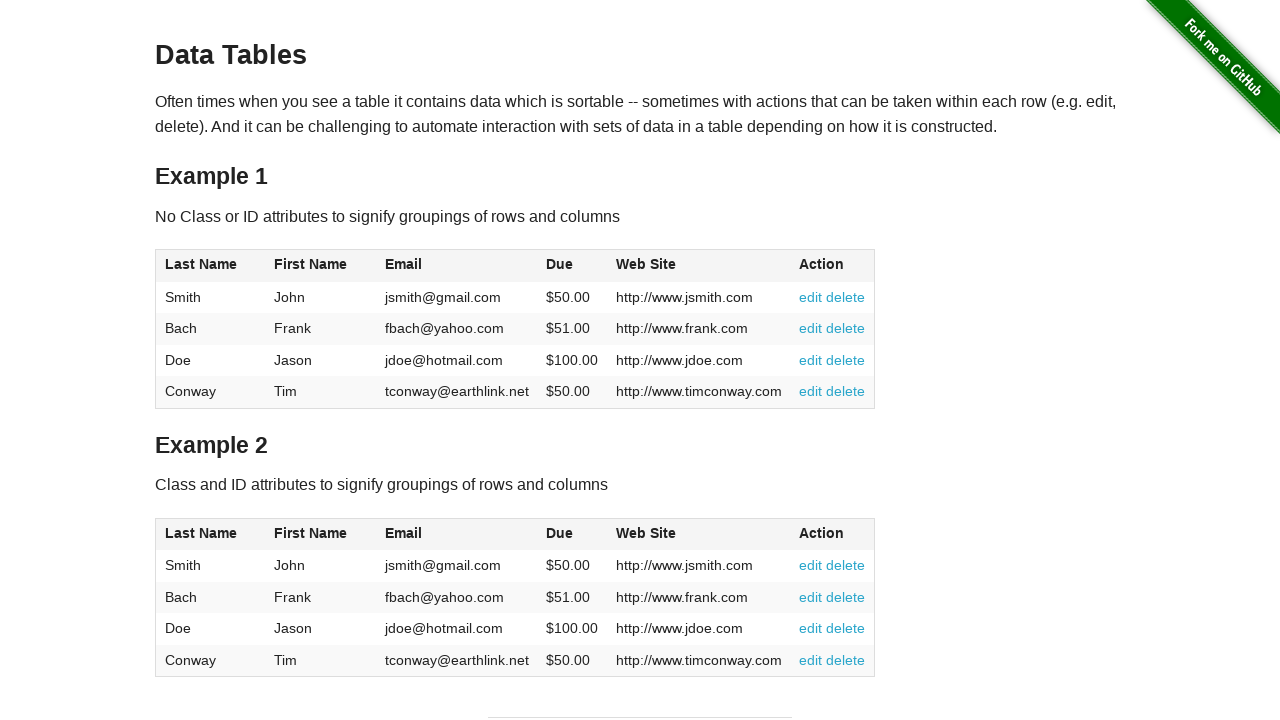

Table cell at row 4, column 1 is present
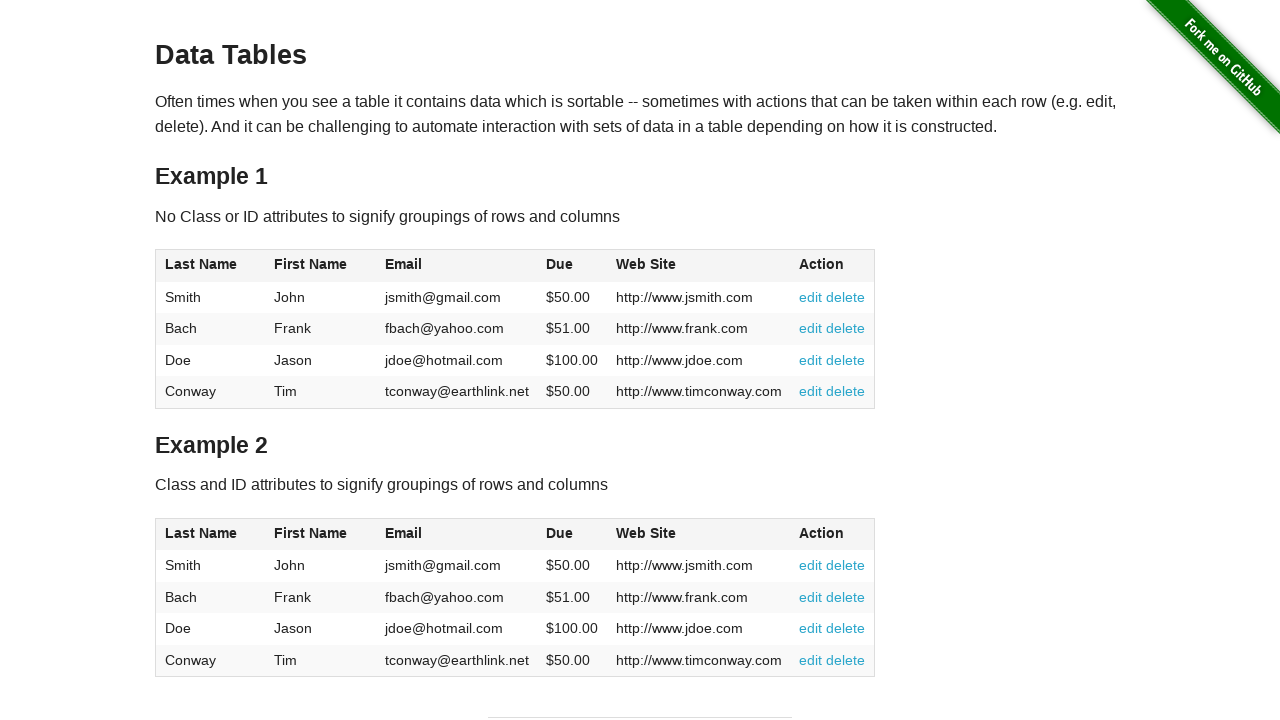

Table cell at row 4, column 2 is present
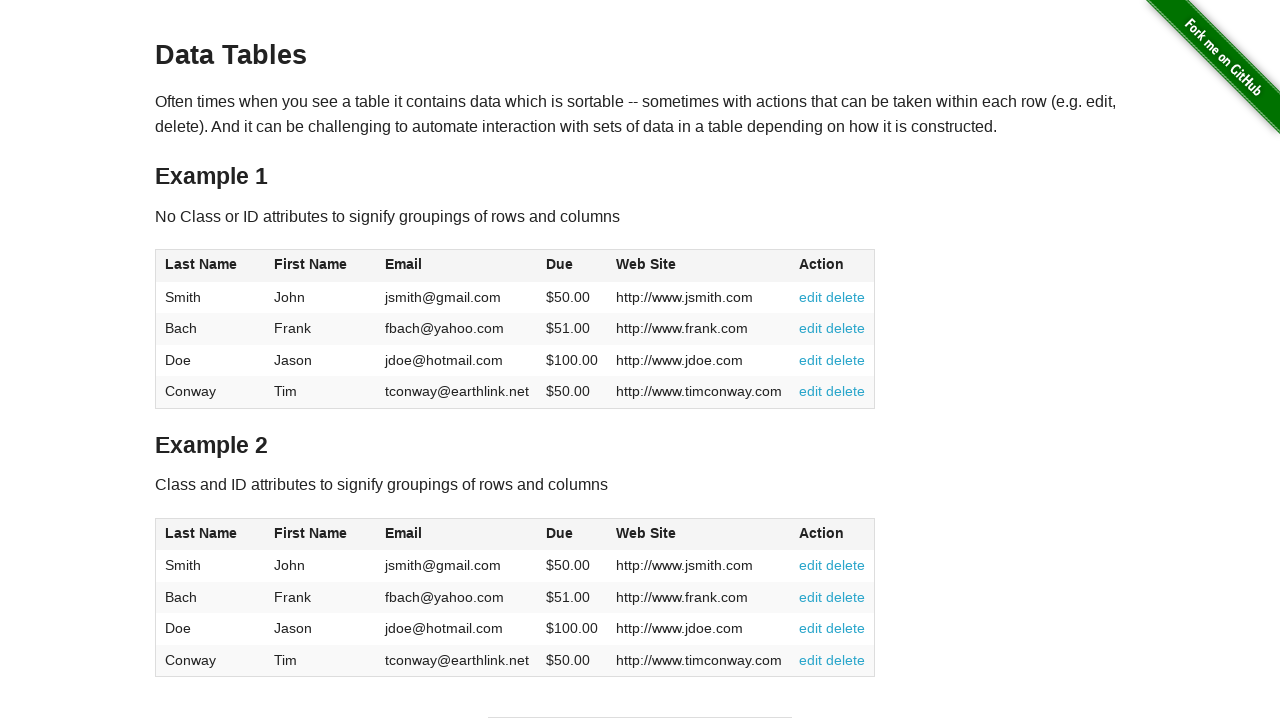

Table cell at row 4, column 3 is present
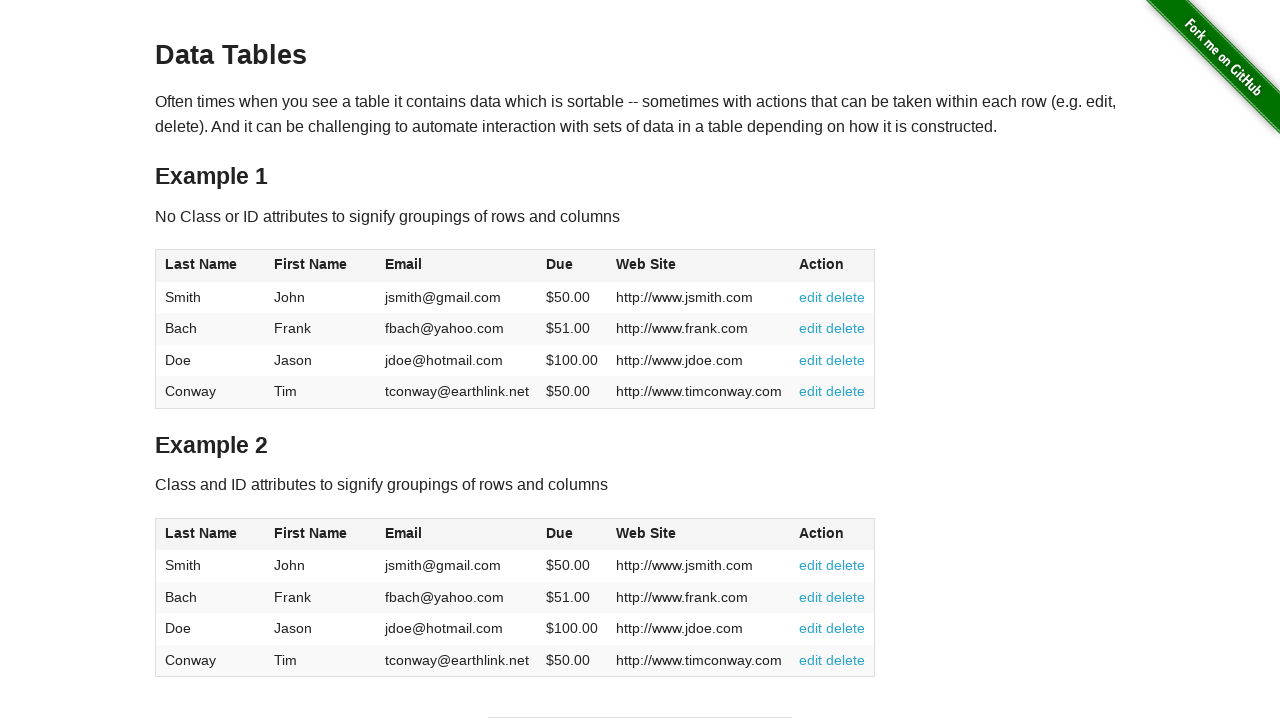

Table cell at row 4, column 4 is present
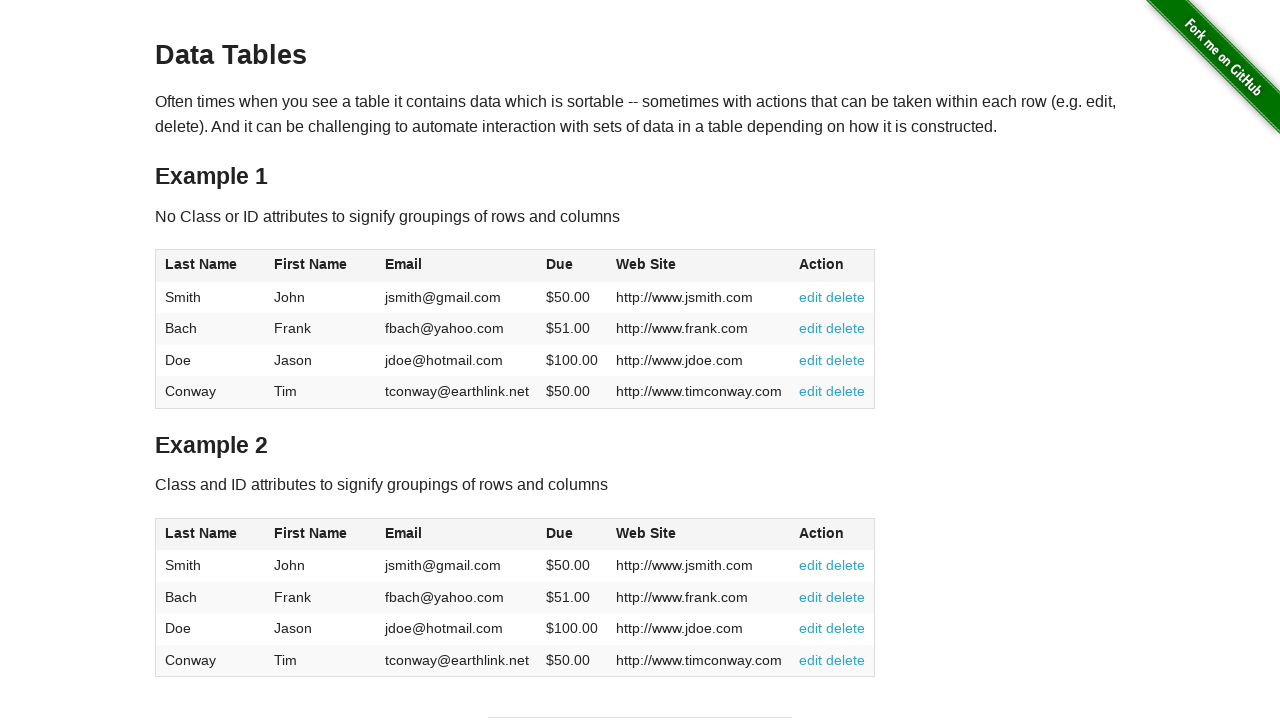

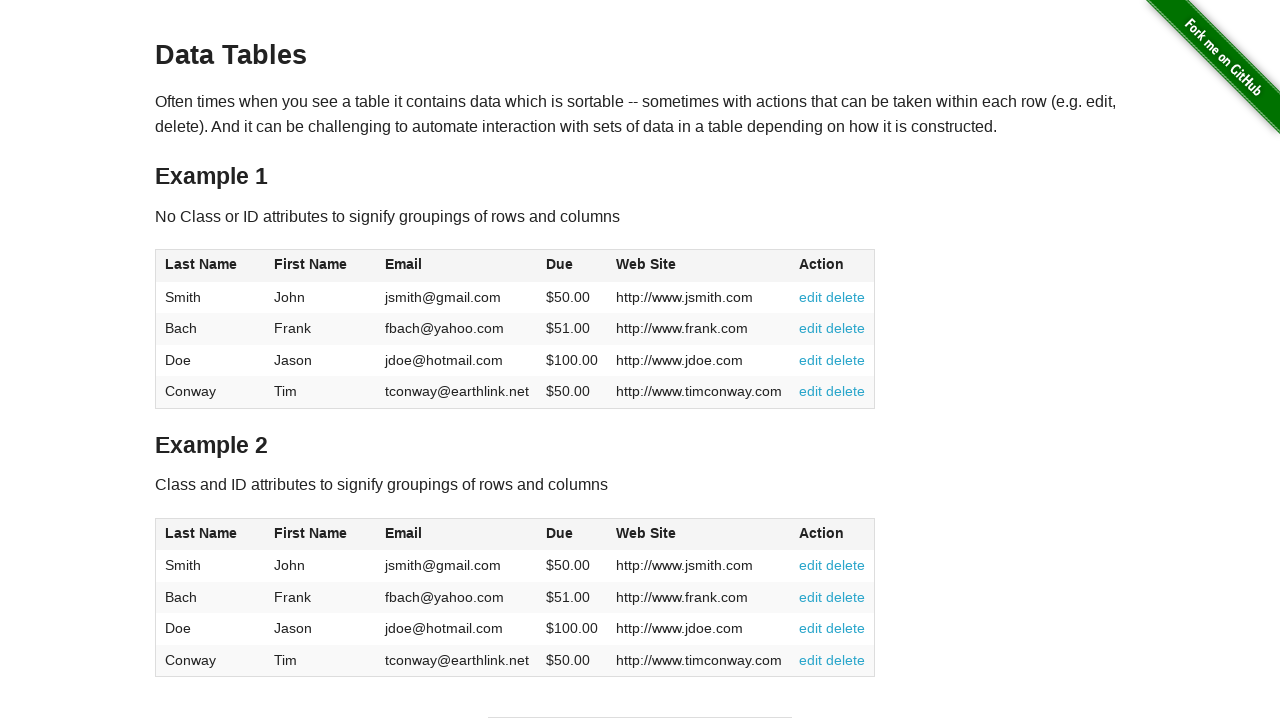